Tests radio button selection by clicking on color and sport options and verifying they are selected

Starting URL: https://testcenter.techproeducation.com/index.php?page=radio-buttons

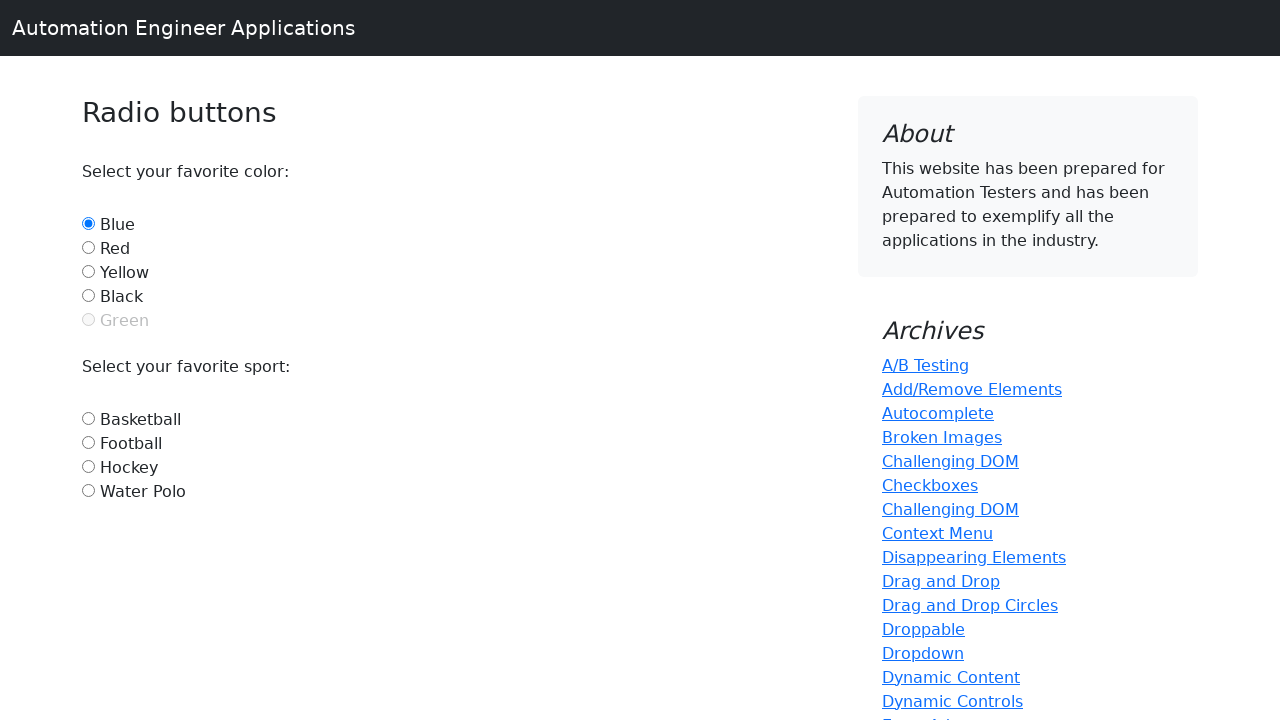

Located yellow radio button element
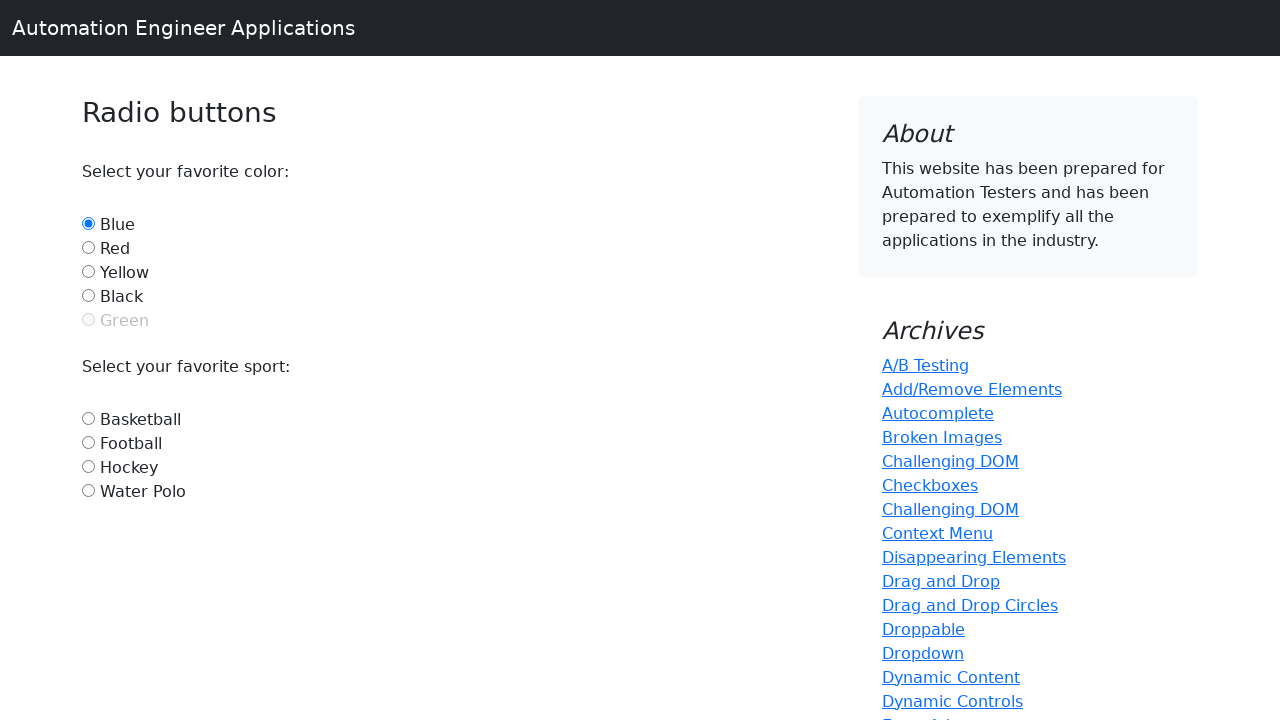

Located football radio button element
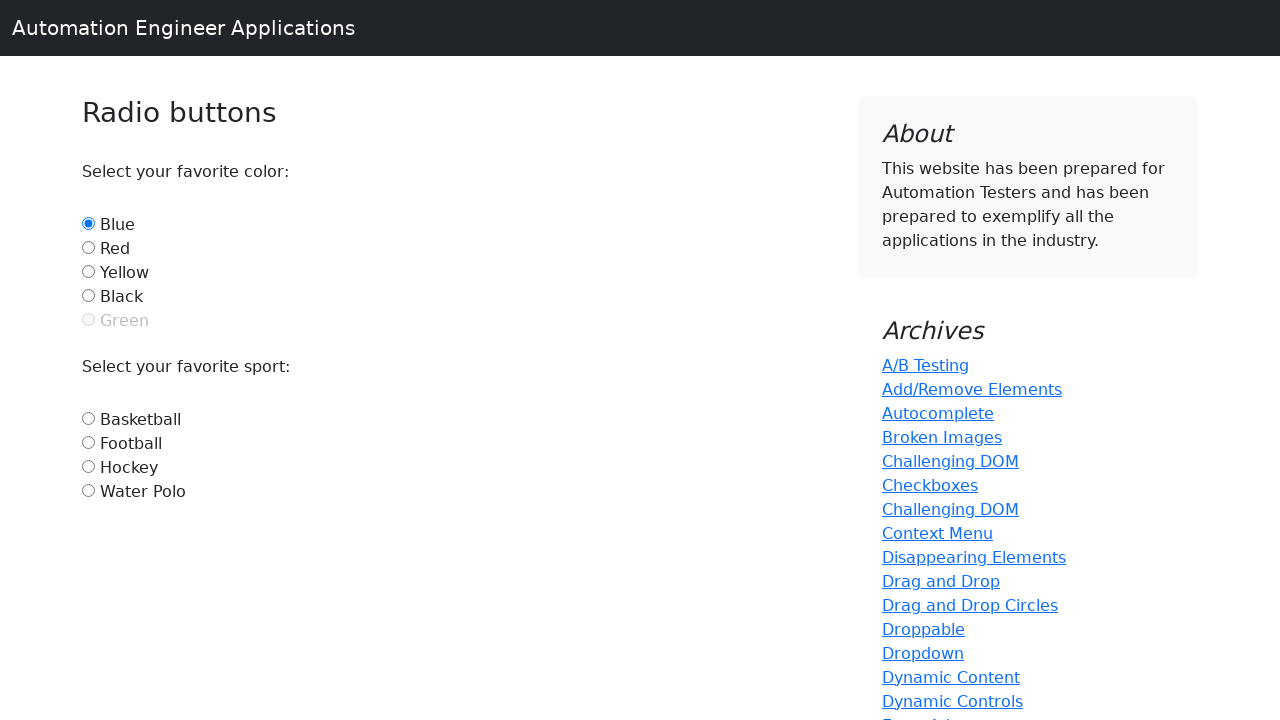

Clicked yellow radio button to select it at (88, 271) on #yellow
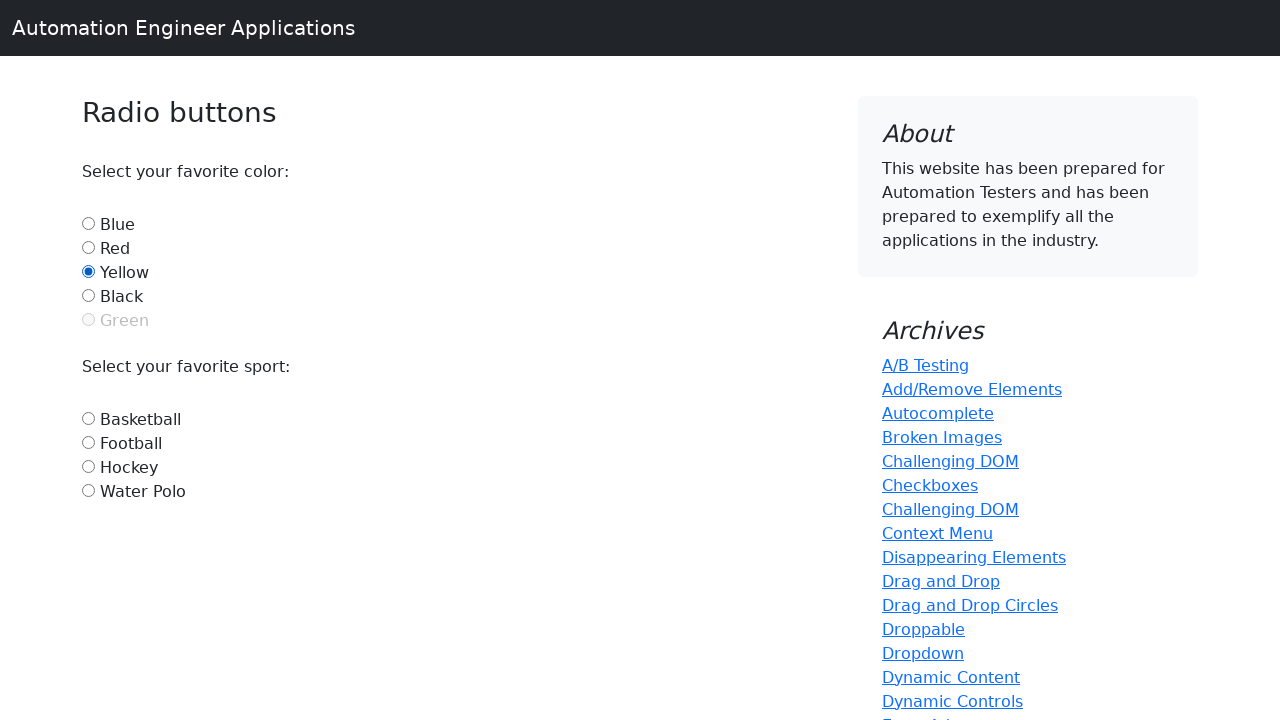

Clicked football radio button to select it at (88, 442) on #football
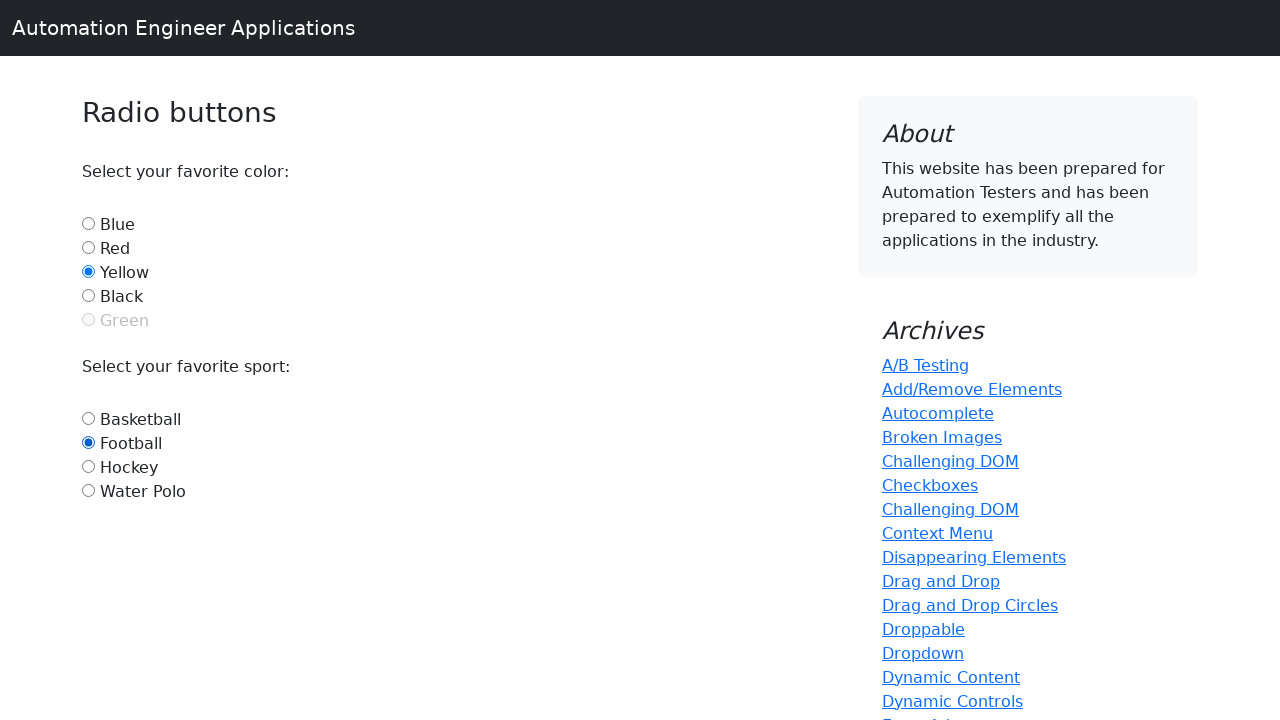

Verified yellow radio button is selected
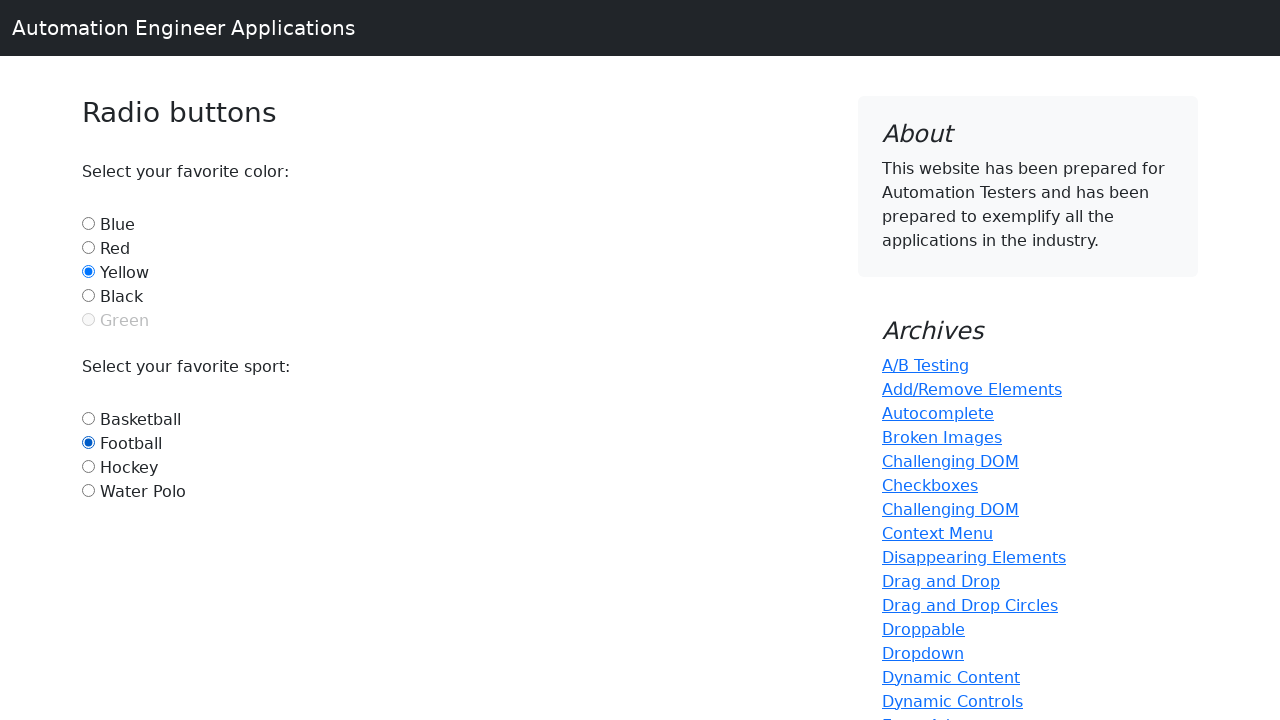

Verified football radio button is selected
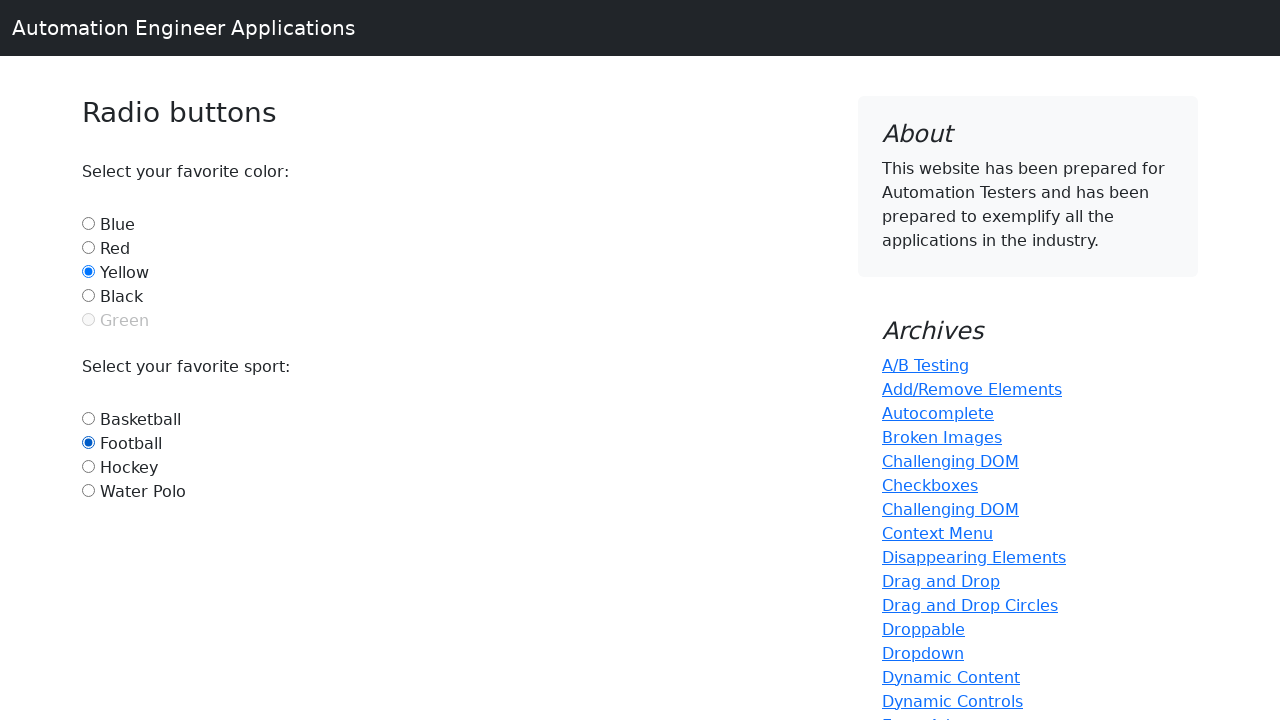

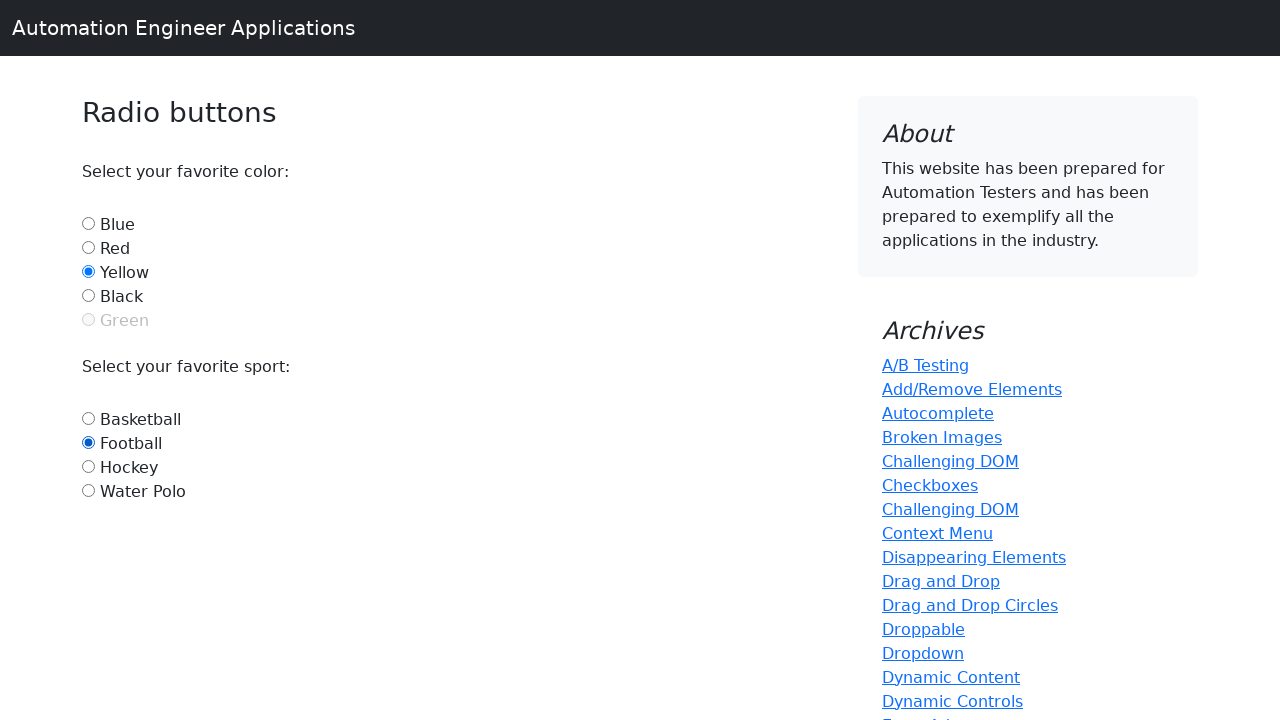